Tests keyboard events on jQuery UI autocomplete widget by typing a character and using arrow down key to navigate through autocomplete suggestions within an iframe.

Starting URL: http://jqueryui.com/autocomplete/

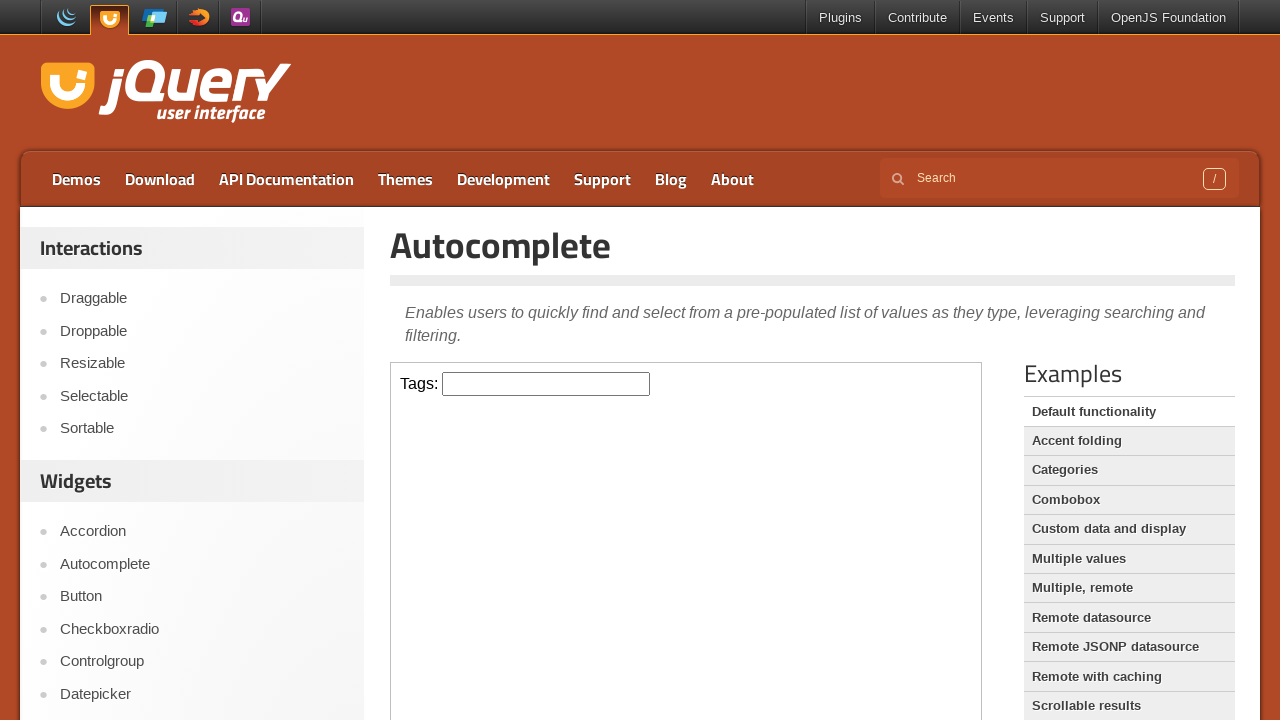

Located the demo iframe
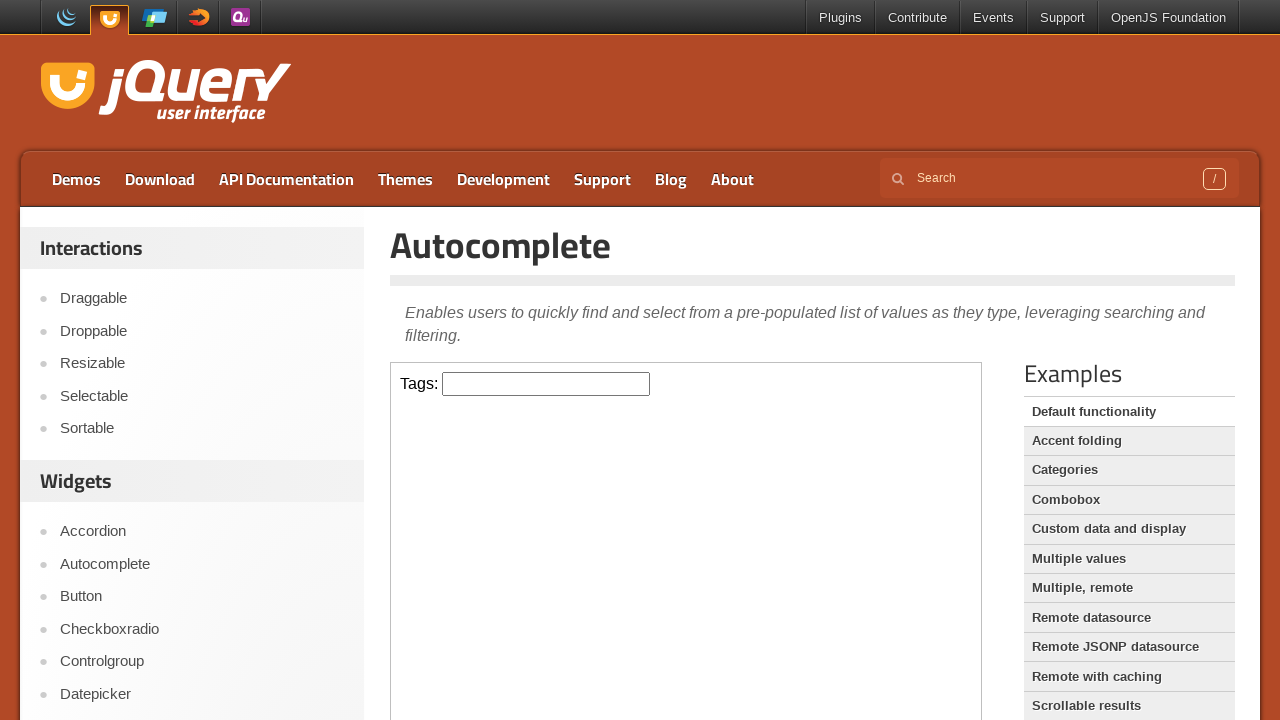

Autocomplete input field is visible in iframe
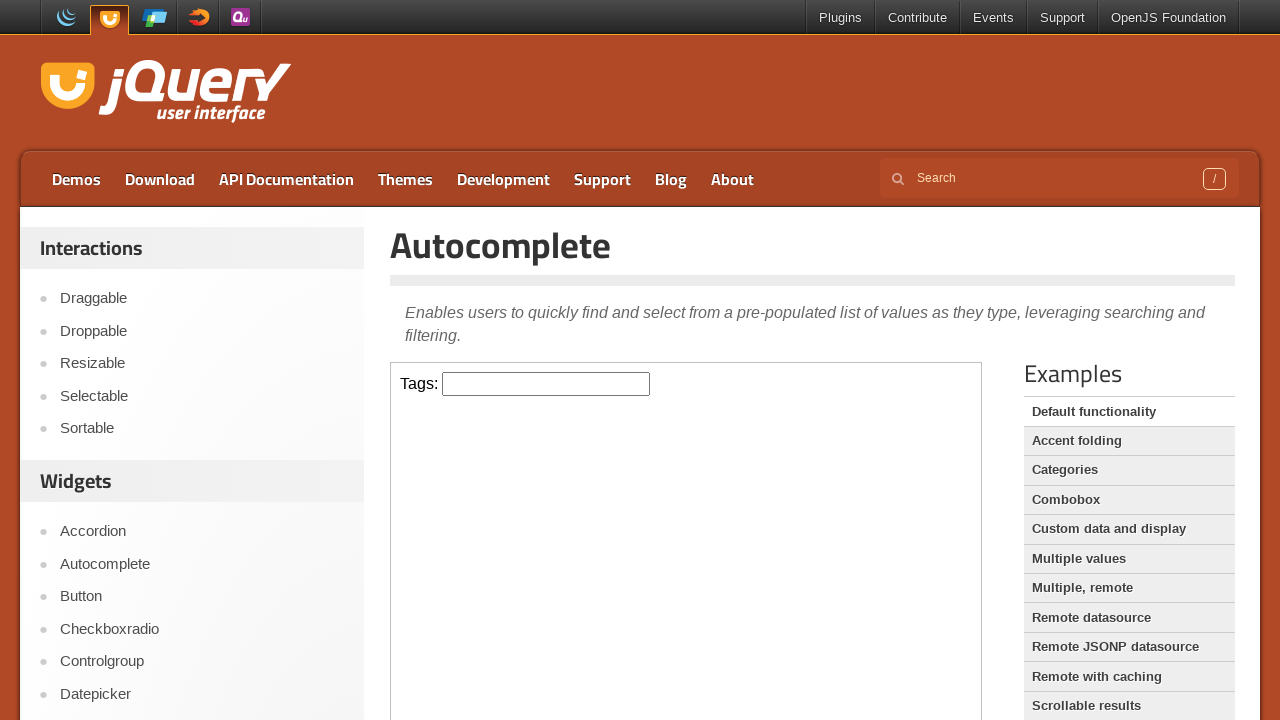

Typed 'c' in autocomplete input field on .demo-frame >> internal:control=enter-frame >> input.ui-autocomplete-input
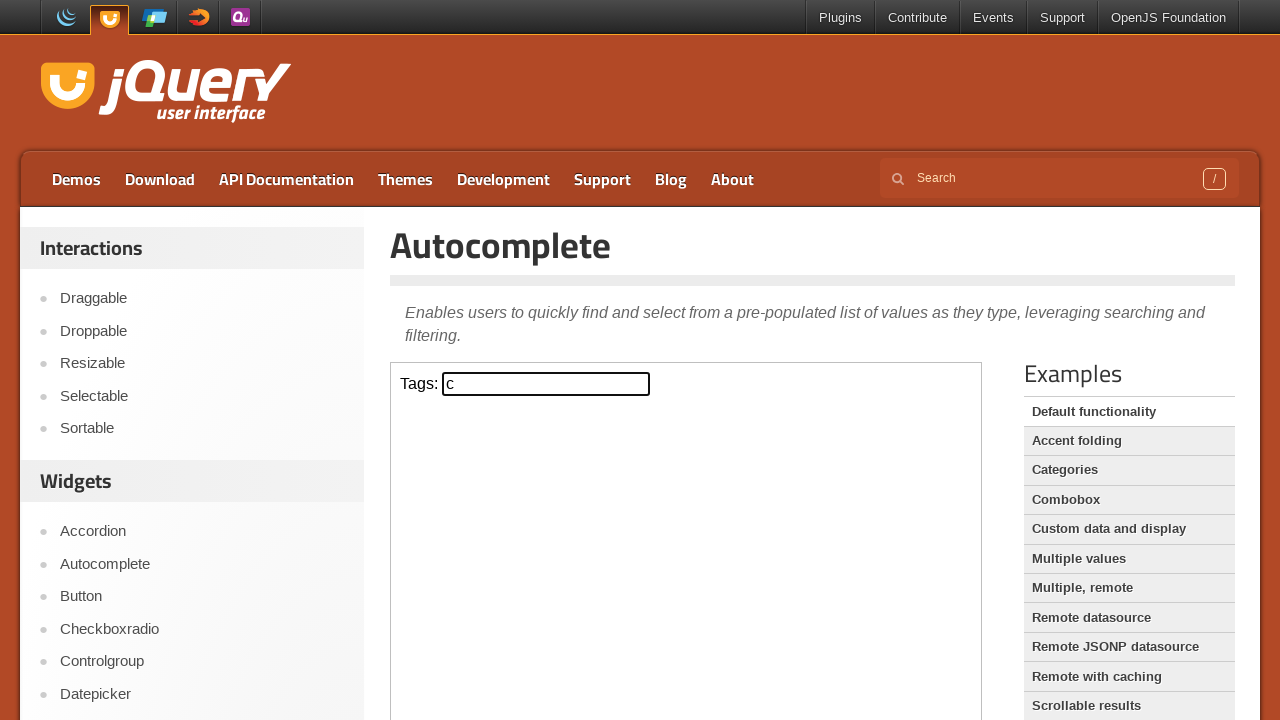

Waited for autocomplete suggestions to appear
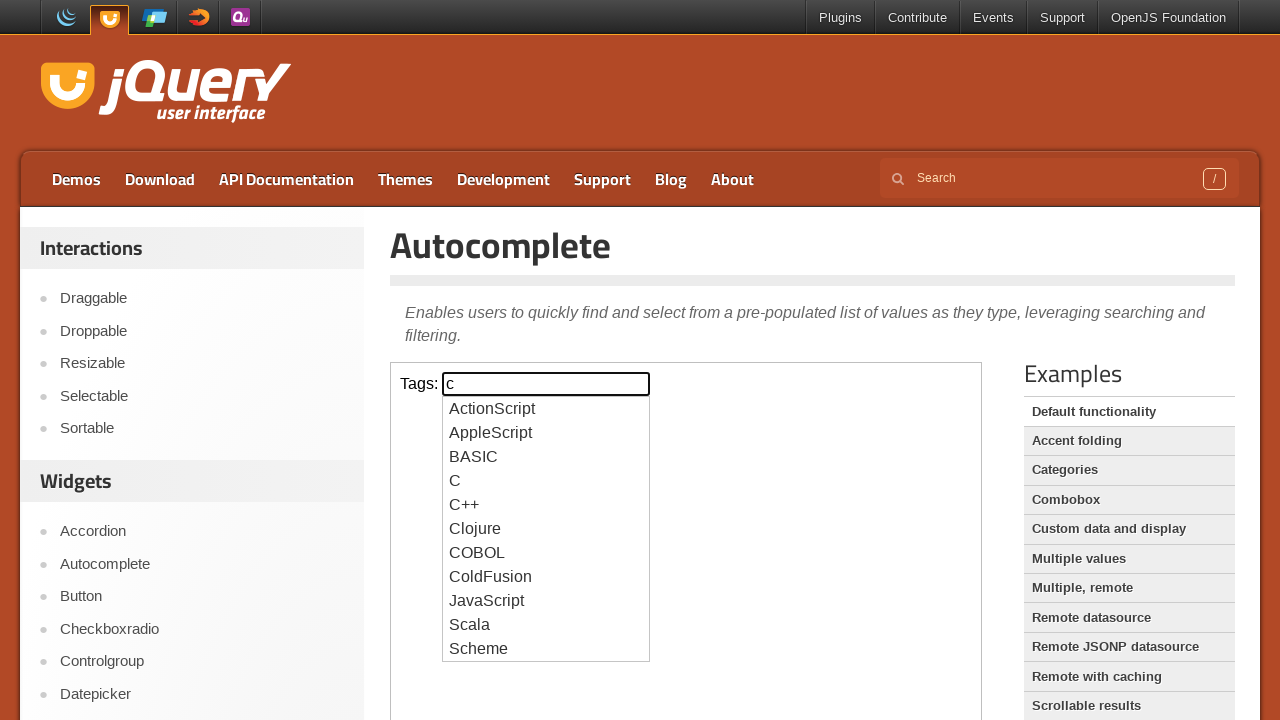

Pressed ArrowDown key to navigate autocomplete suggestions on .demo-frame >> internal:control=enter-frame >> input.ui-autocomplete-input
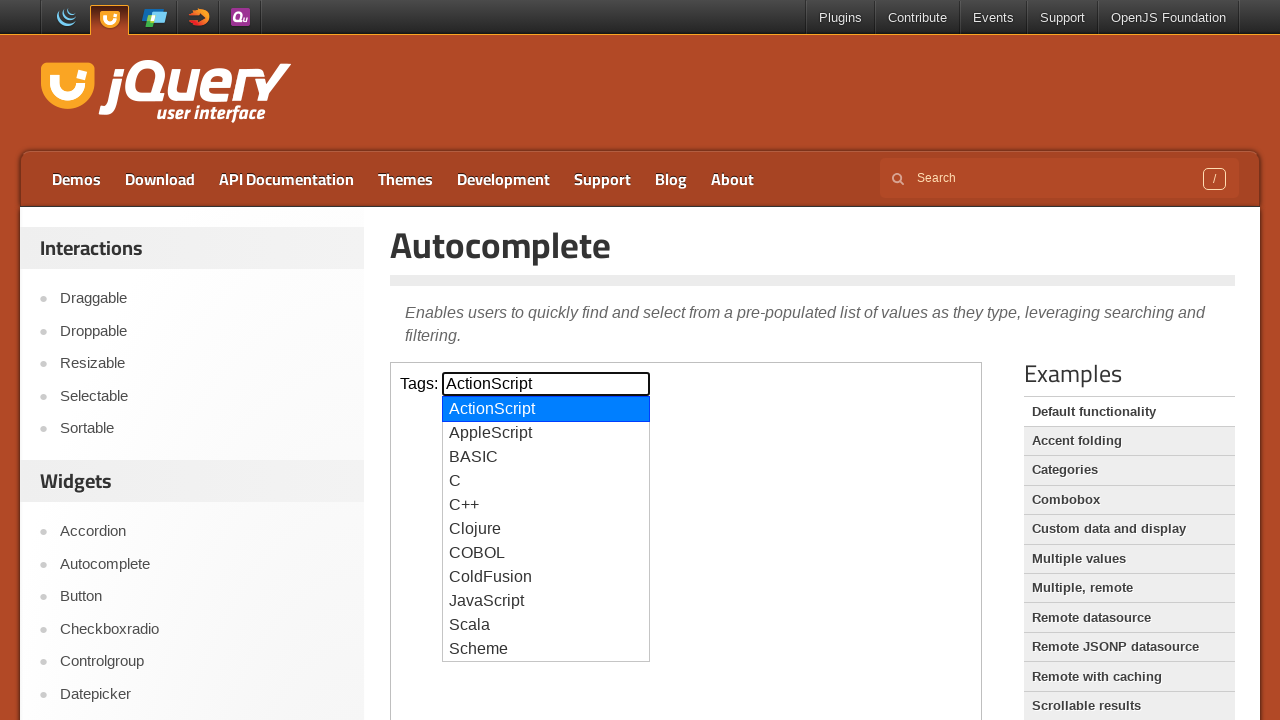

Waited to observe the selected autocomplete suggestion
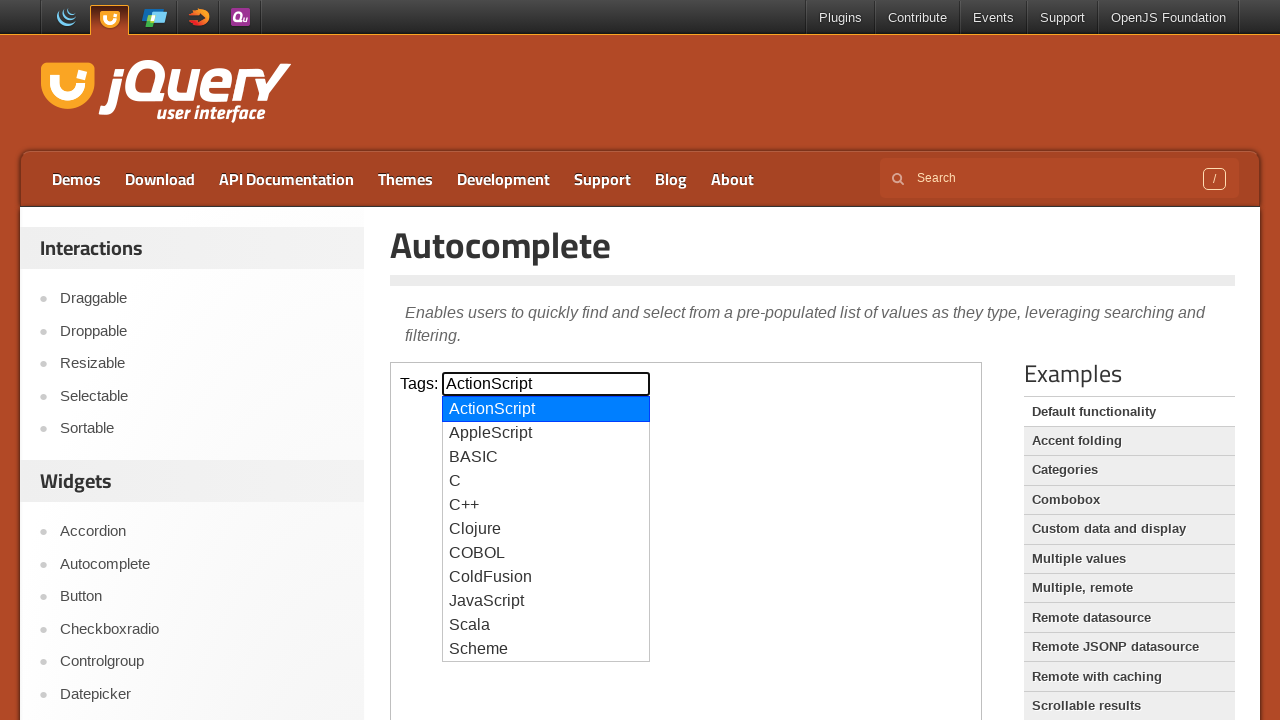

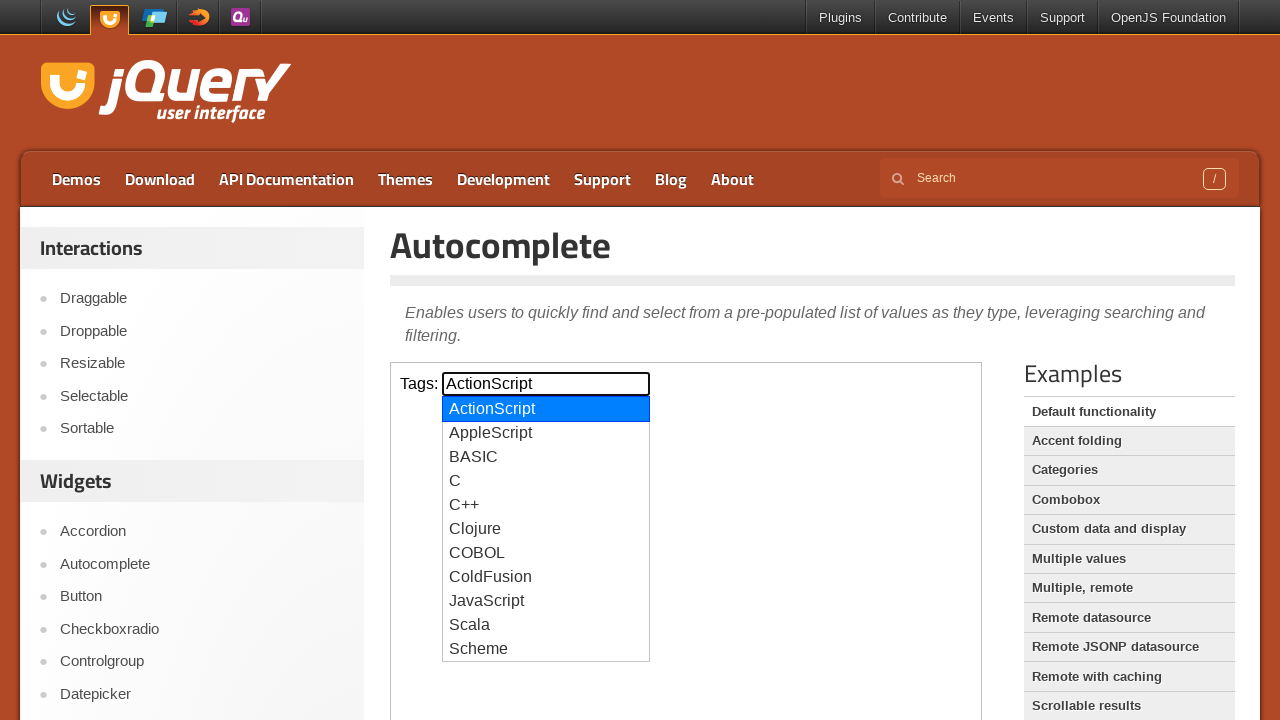